Tests dropdown functionality by accessing a select element and verifying its options are available

Starting URL: https://practice.expandtesting.com/dropdown

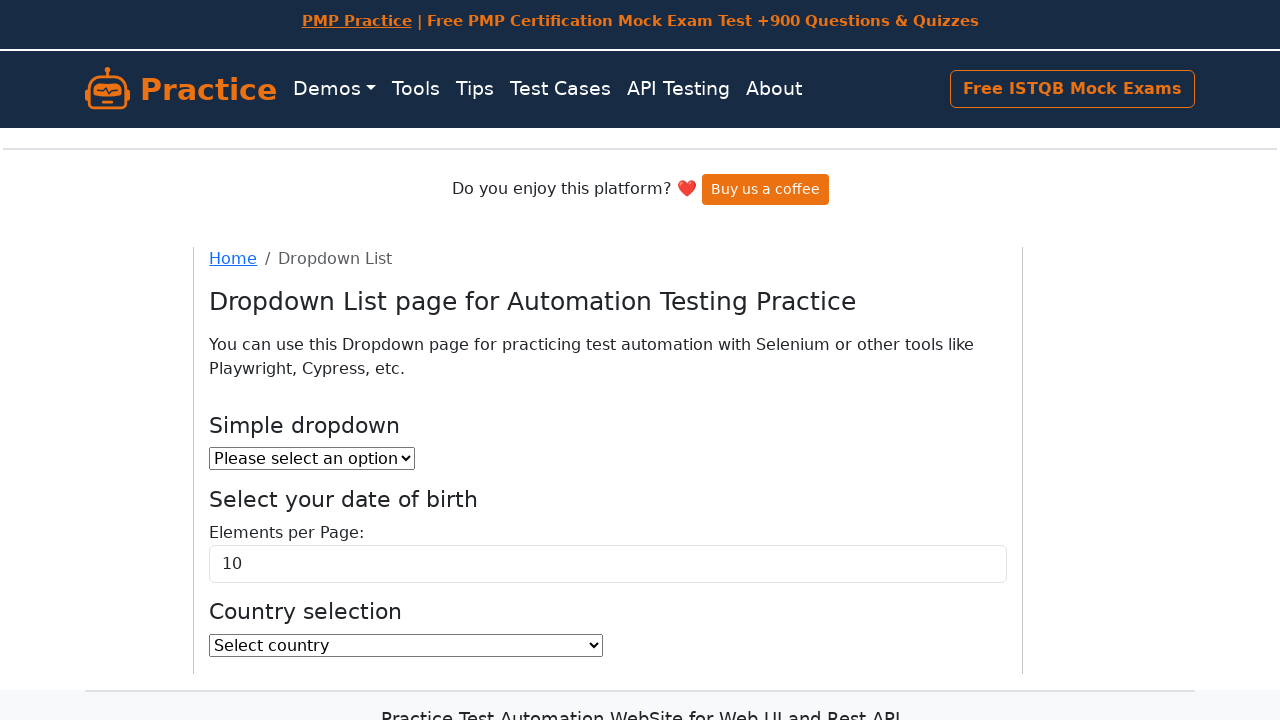

Navigated to dropdown practice page
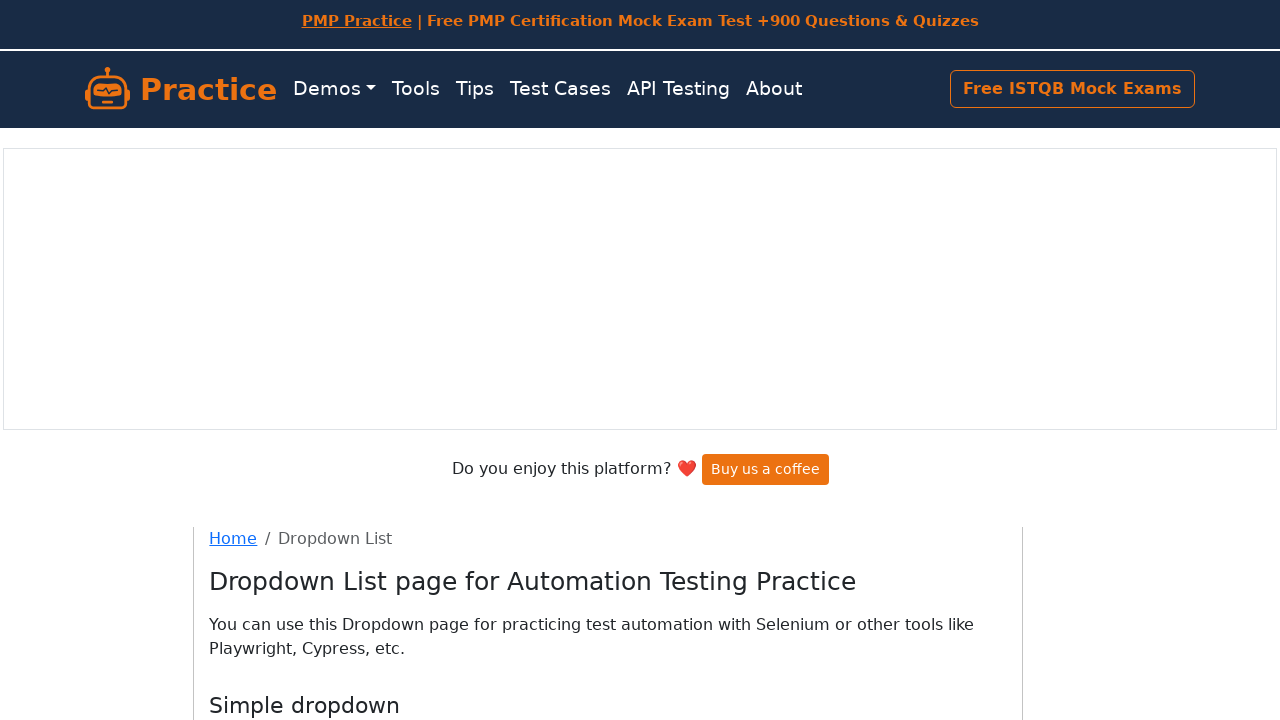

Located dropdown element with id 'dropdown'
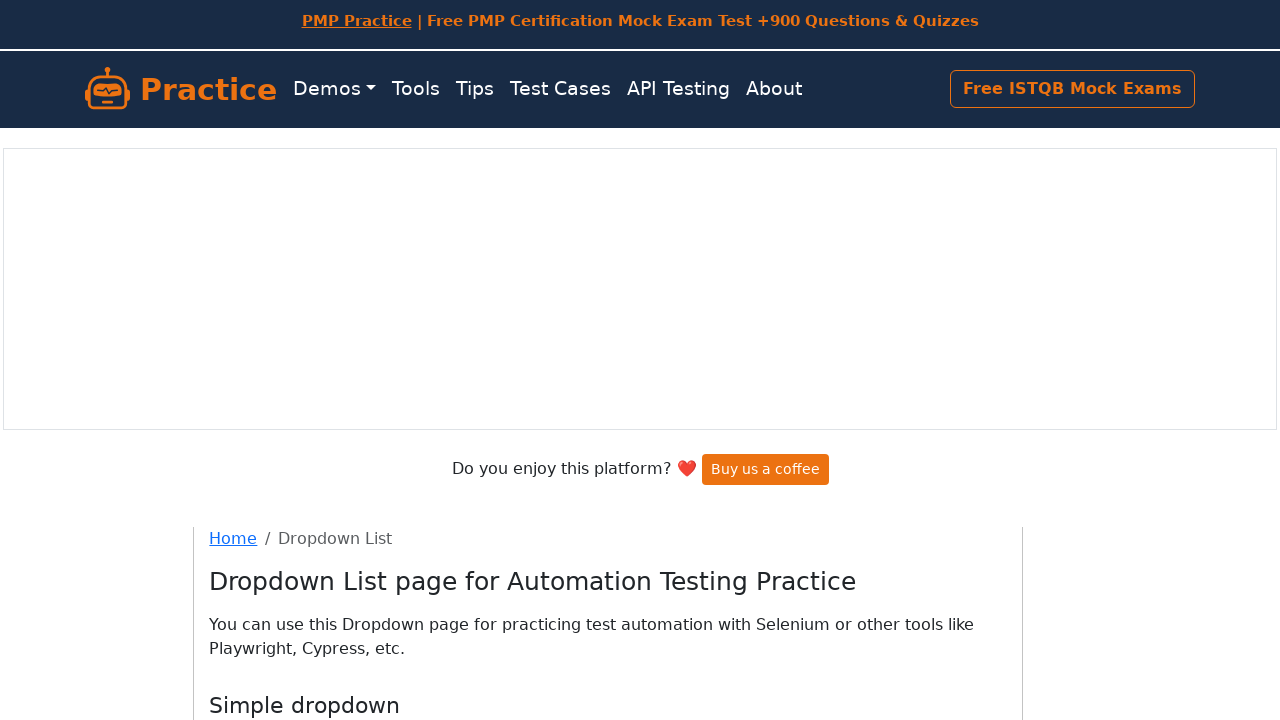

Dropdown element is ready and visible
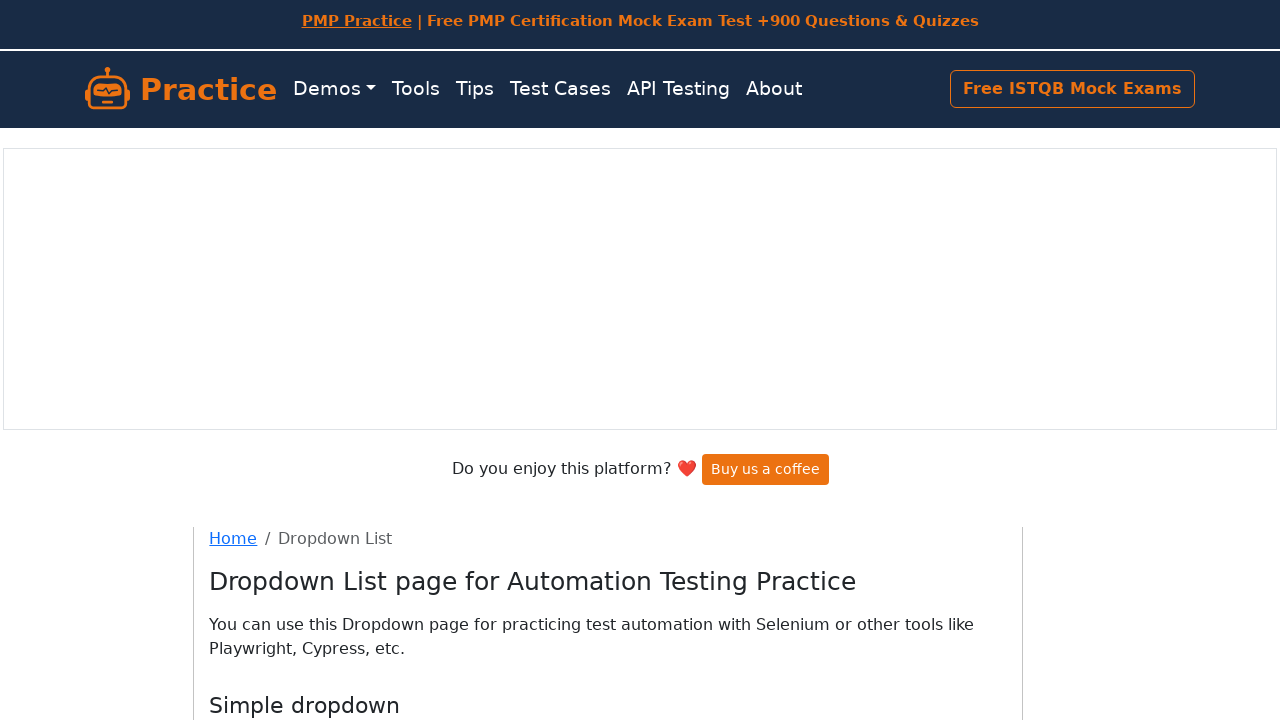

Retrieved all option elements from dropdown
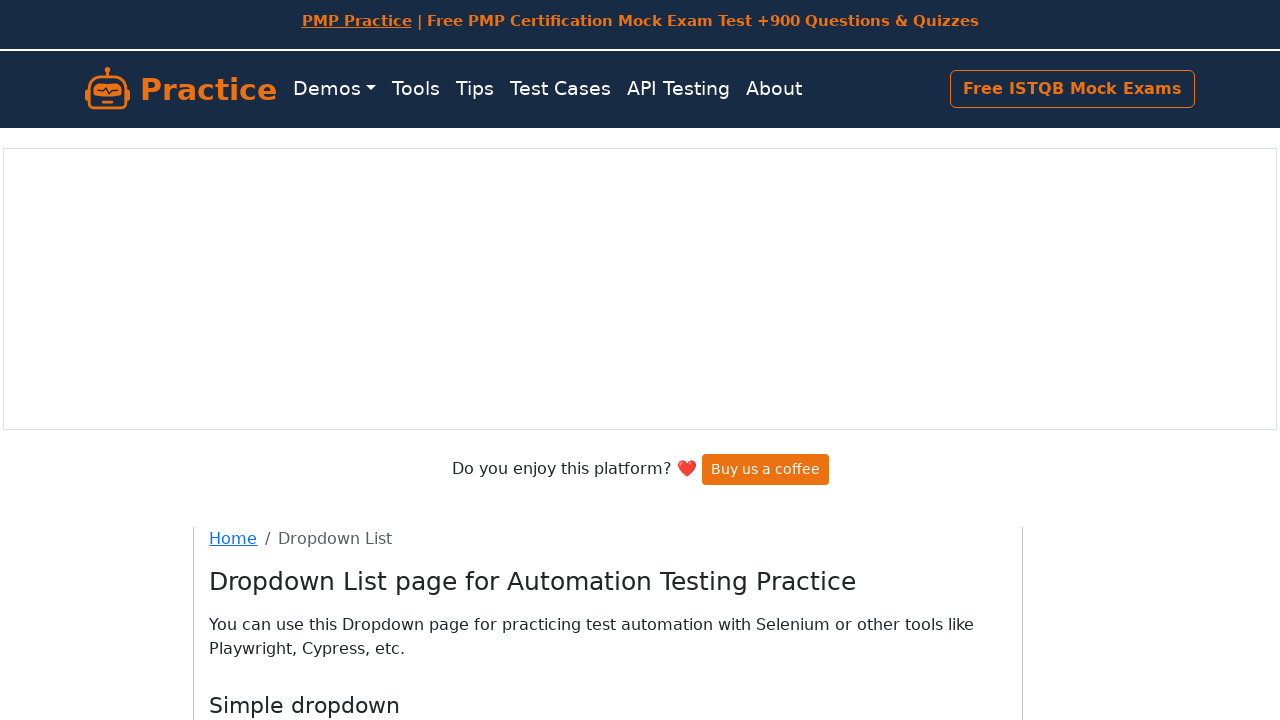

Verified dropdown has 3 option(s)
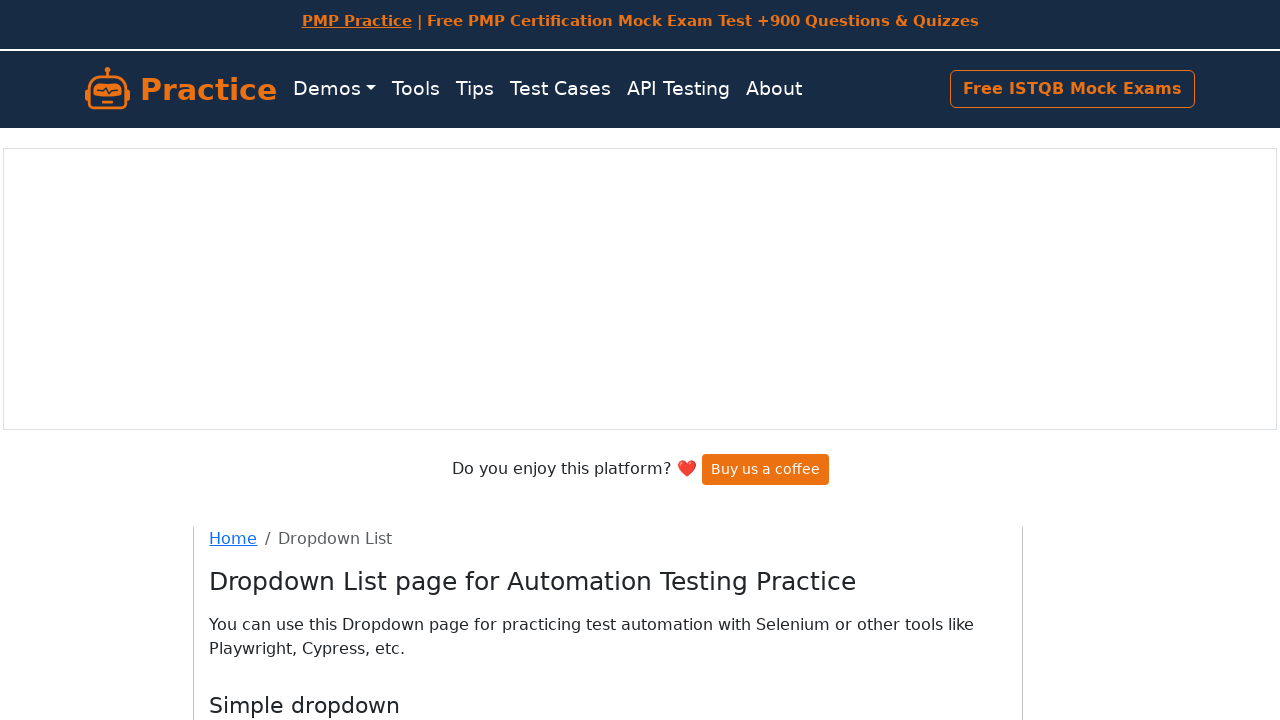

Selected first non-default option (index 1) from dropdown on select#dropdown
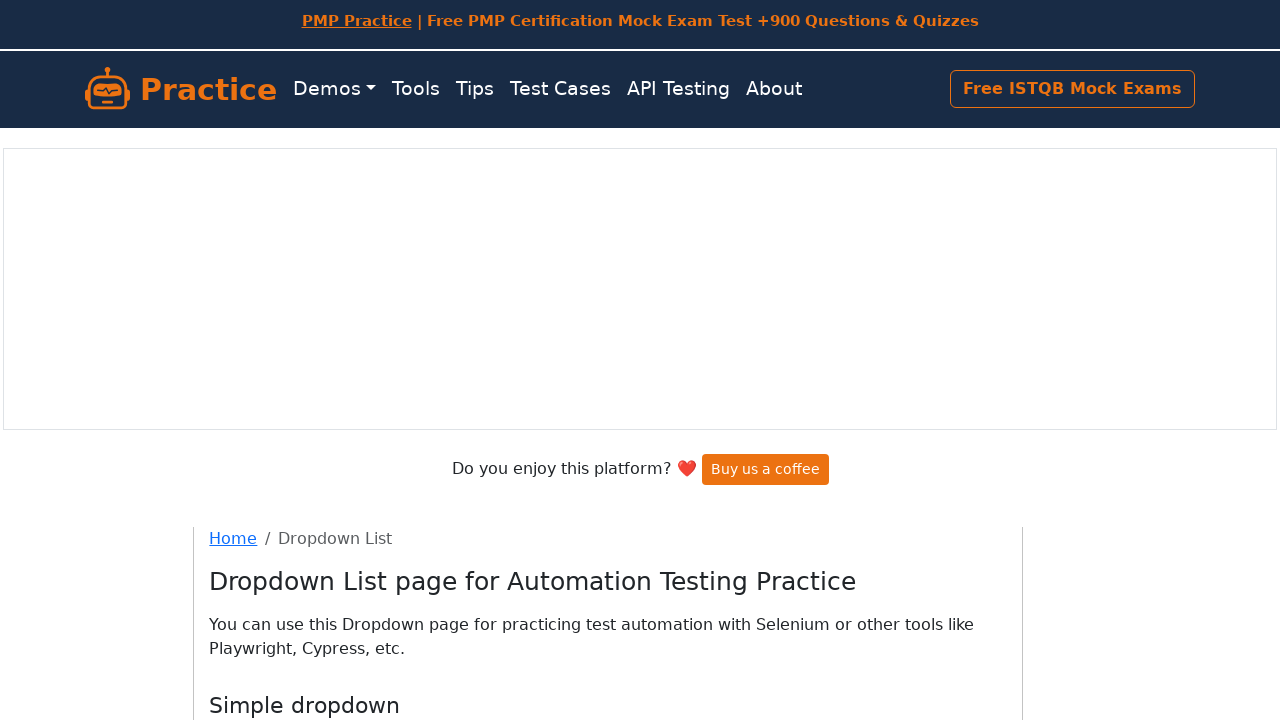

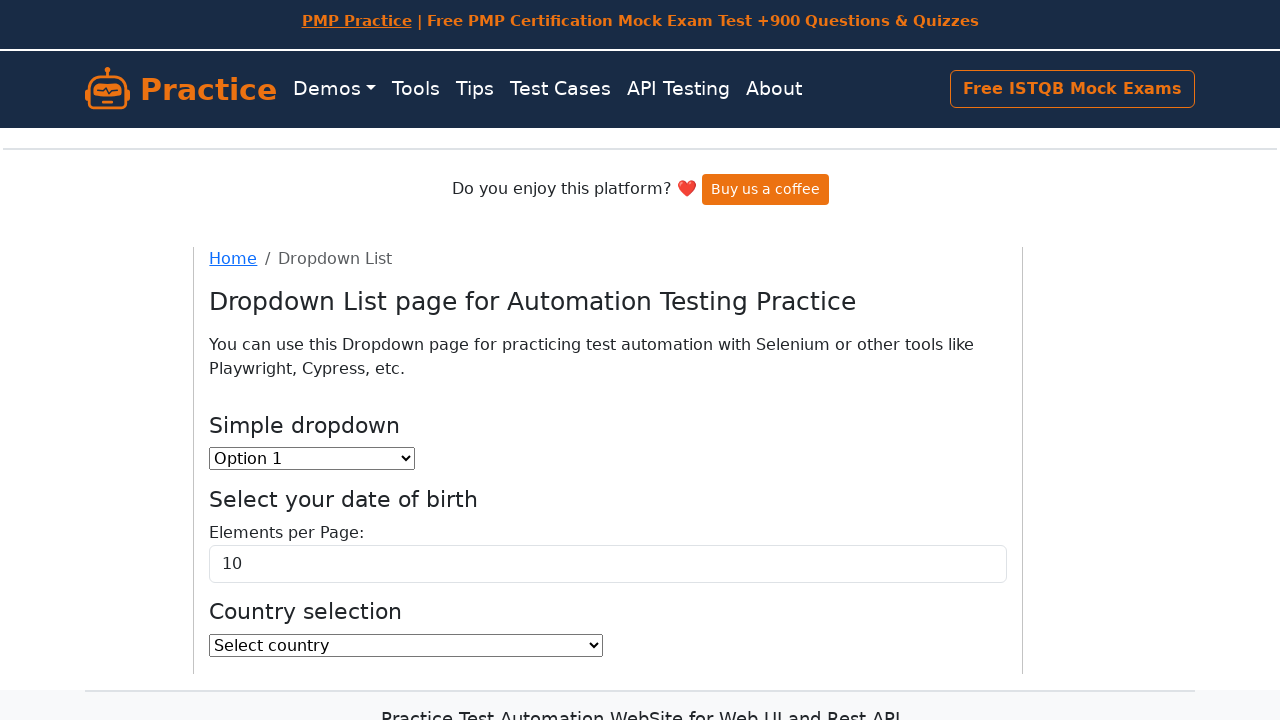